Tests drag-and-drop functionality on the jQuery UI droppable demo page by dragging an element and dropping it onto a target area within an iframe.

Starting URL: https://jqueryui.com/droppable/

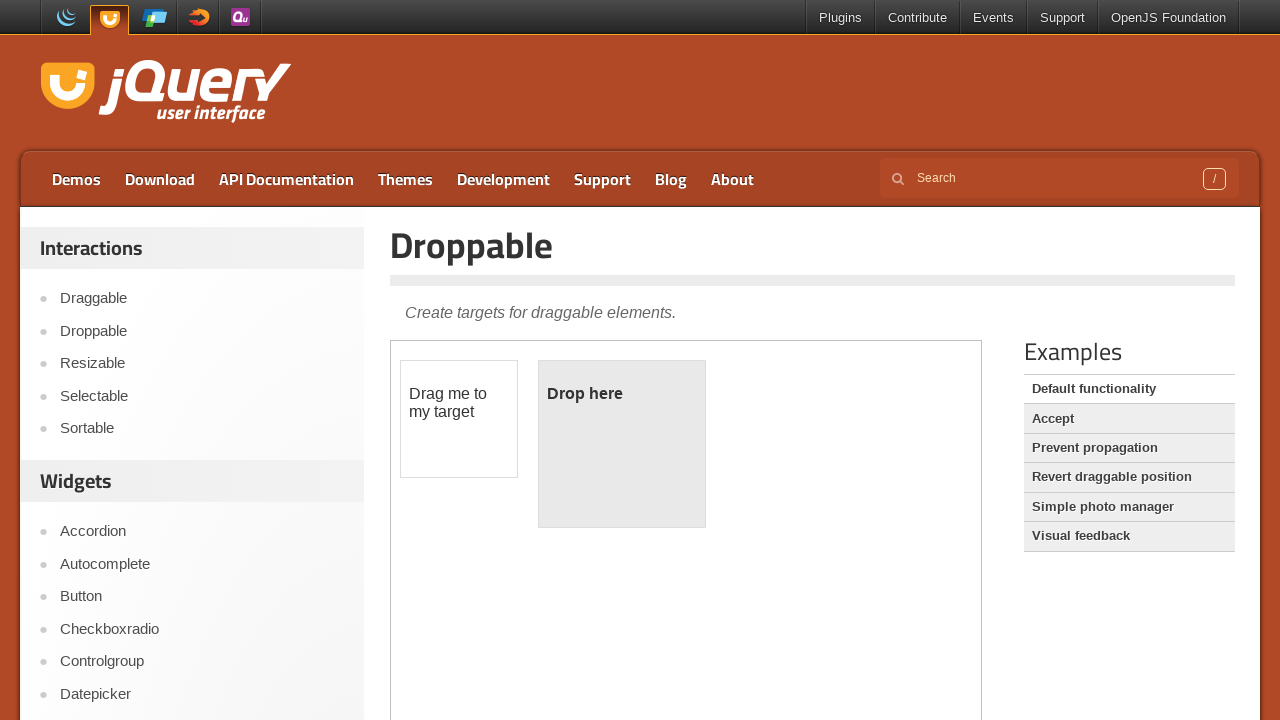

Located the demo iframe on the page
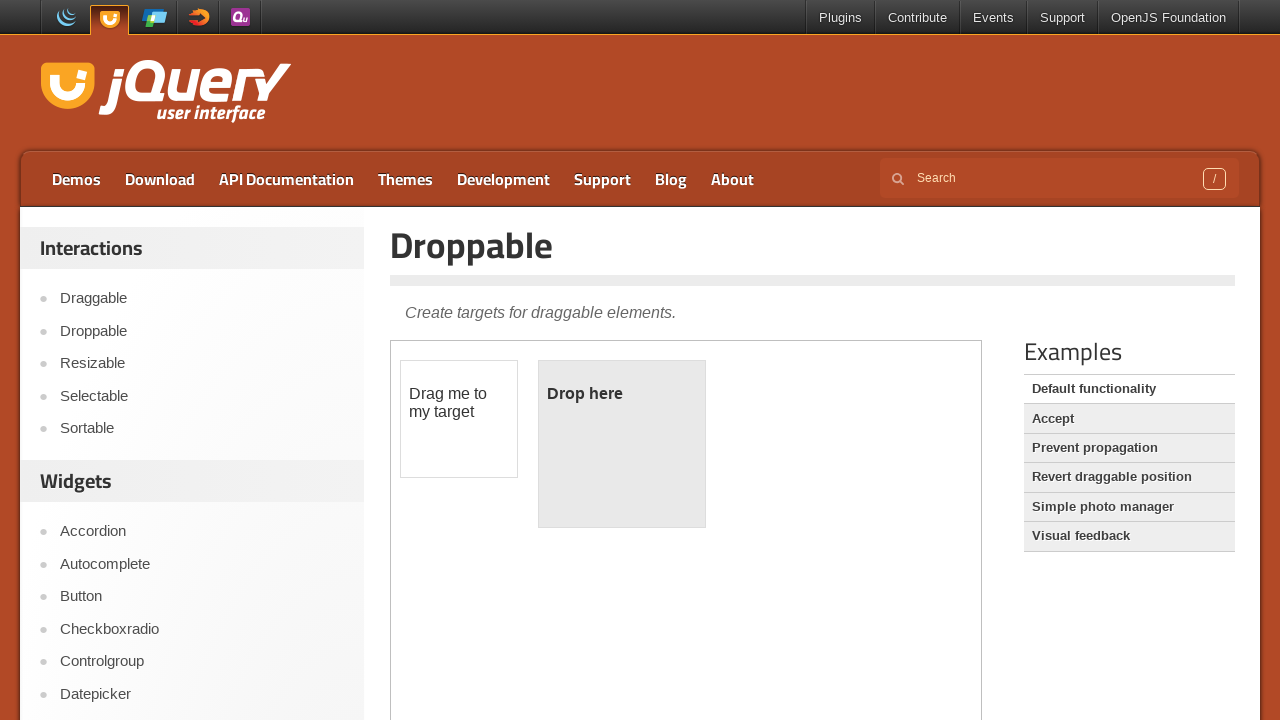

Located the draggable element within the iframe
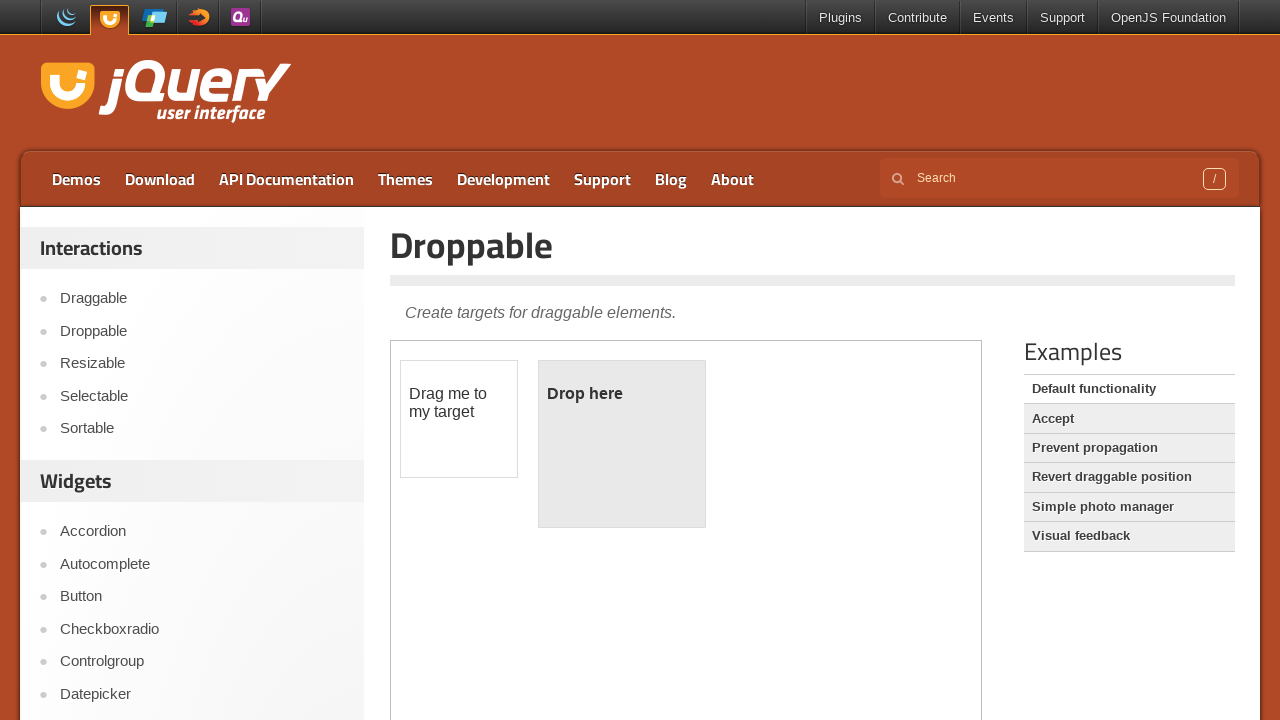

Located the droppable target element within the iframe
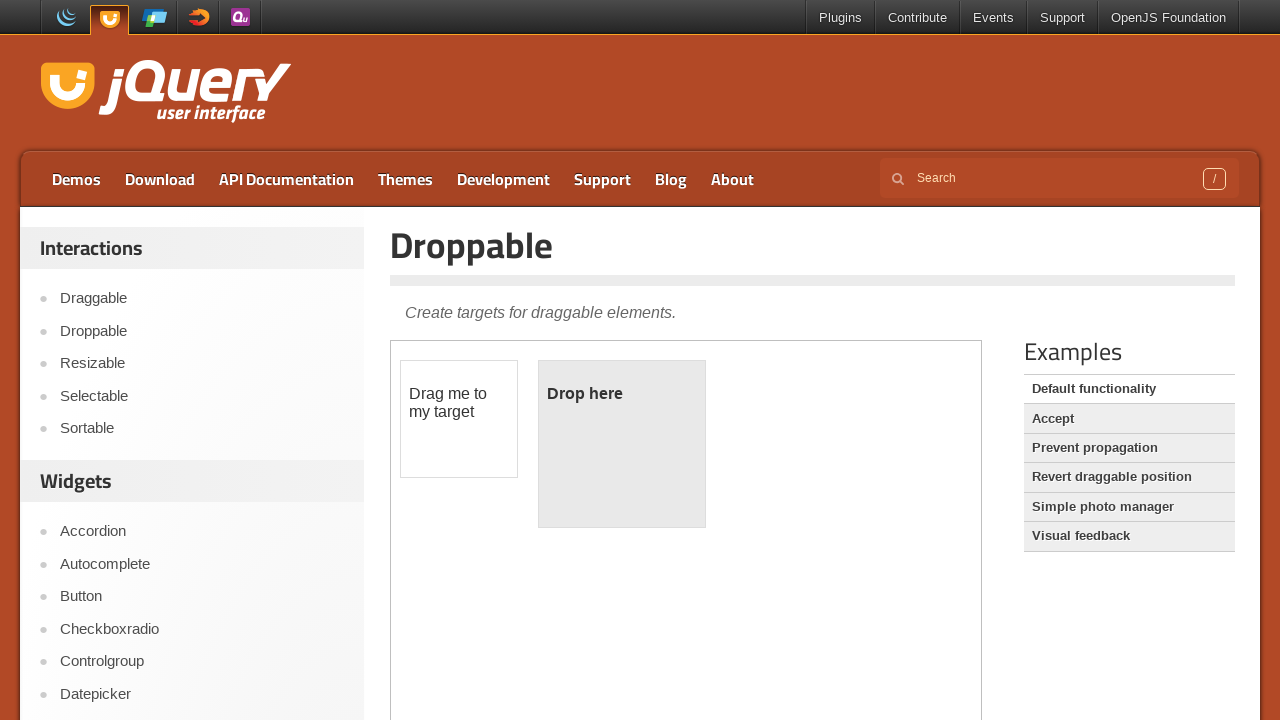

Dragged the draggable element and dropped it onto the droppable target at (622, 444)
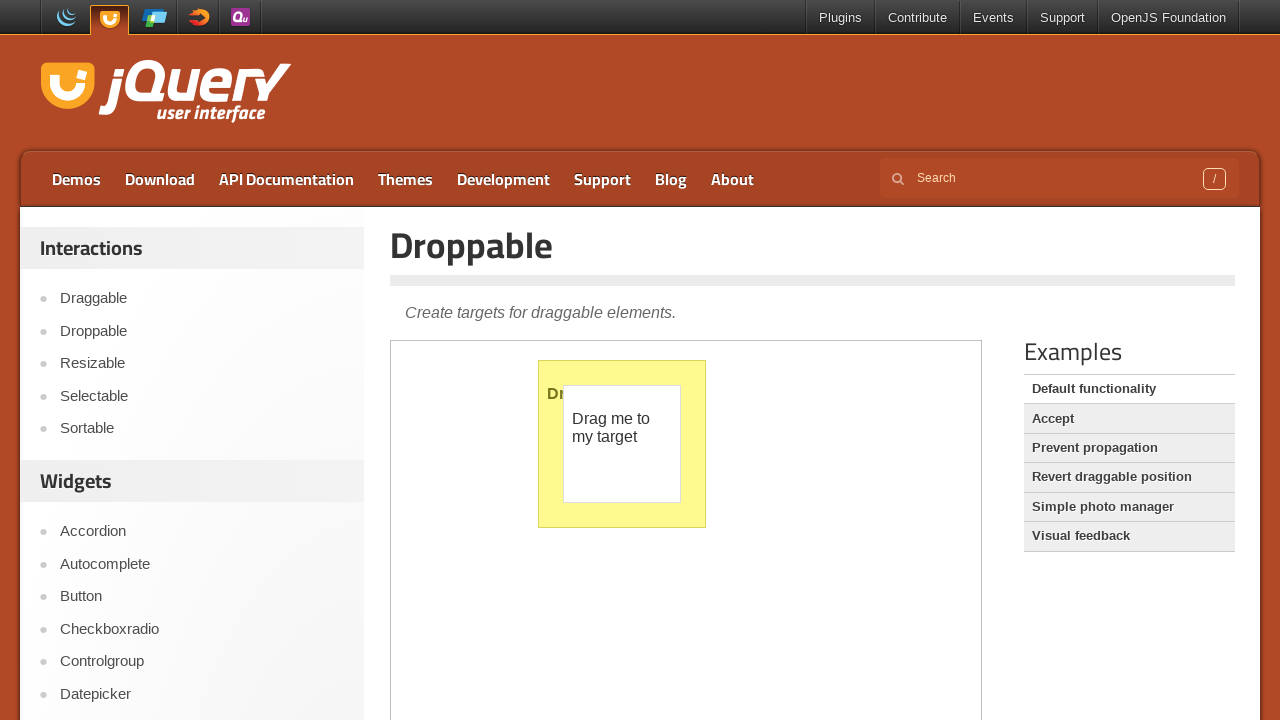

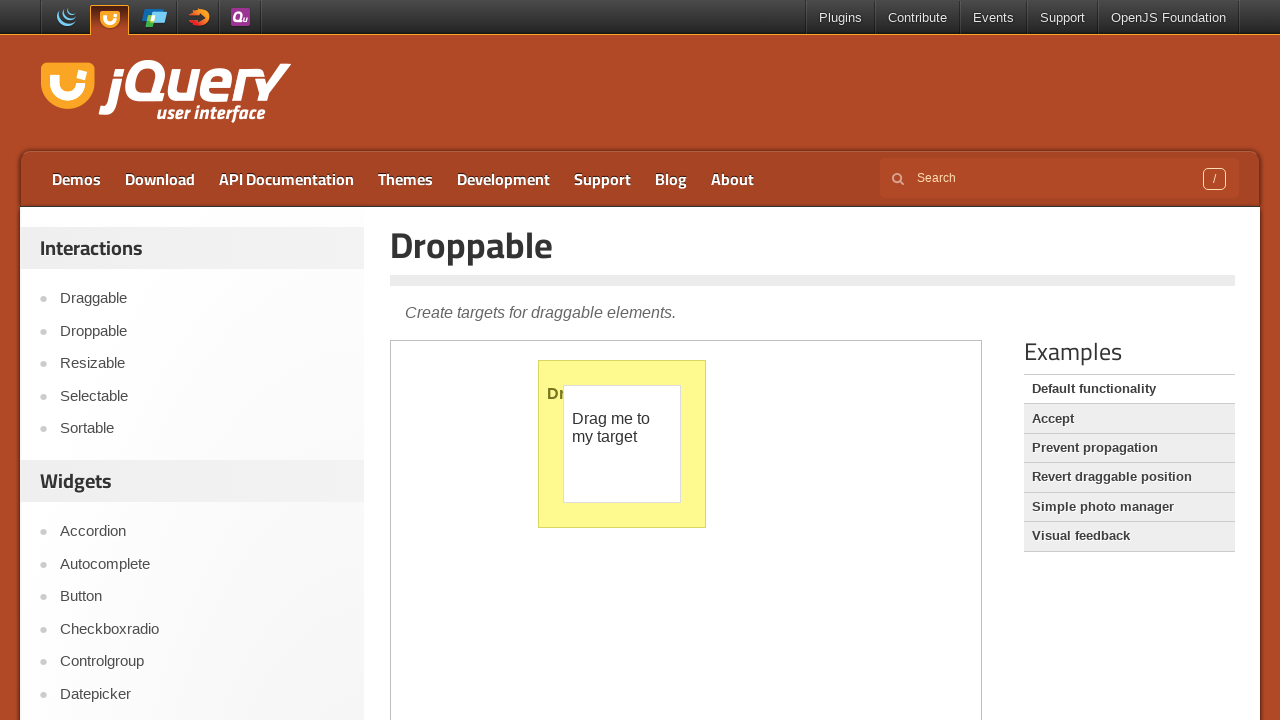